Tests mouse hover functionality by hovering over three user avatar images to reveal hidden username text and profile links that appear on hover.

Starting URL: https://the-internet.herokuapp.com/hovers

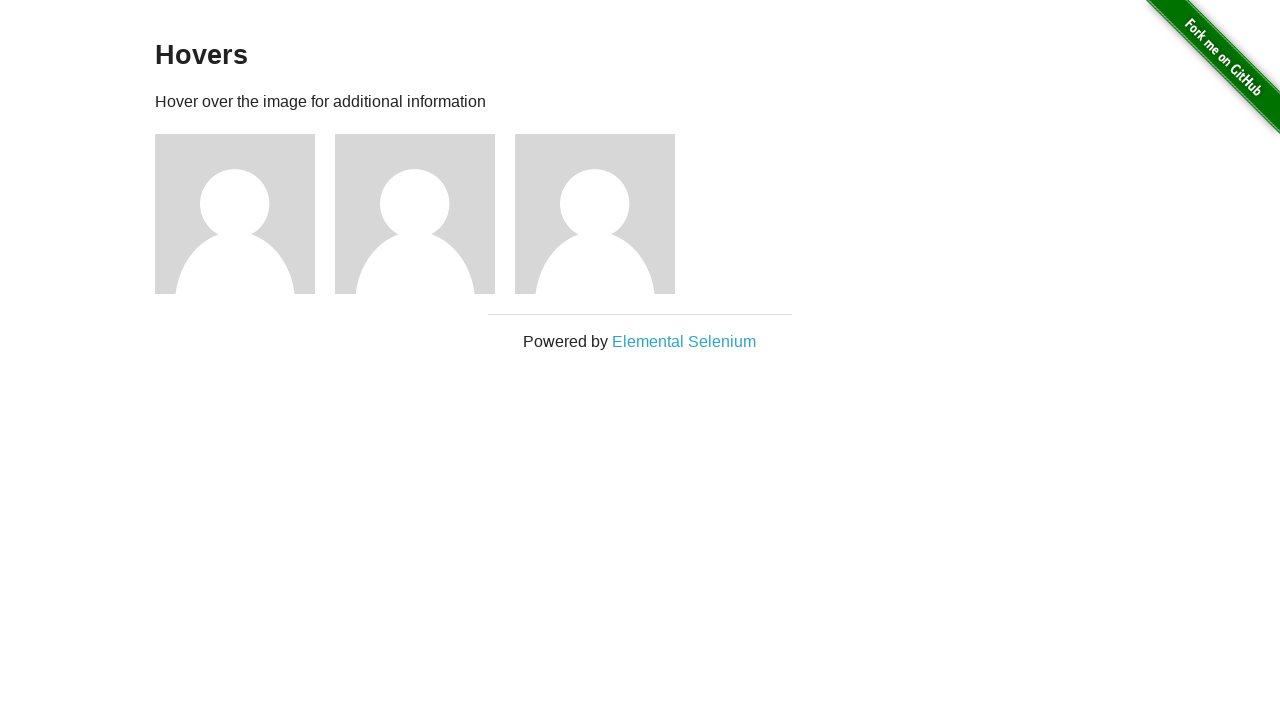

Waited for avatar figures to load
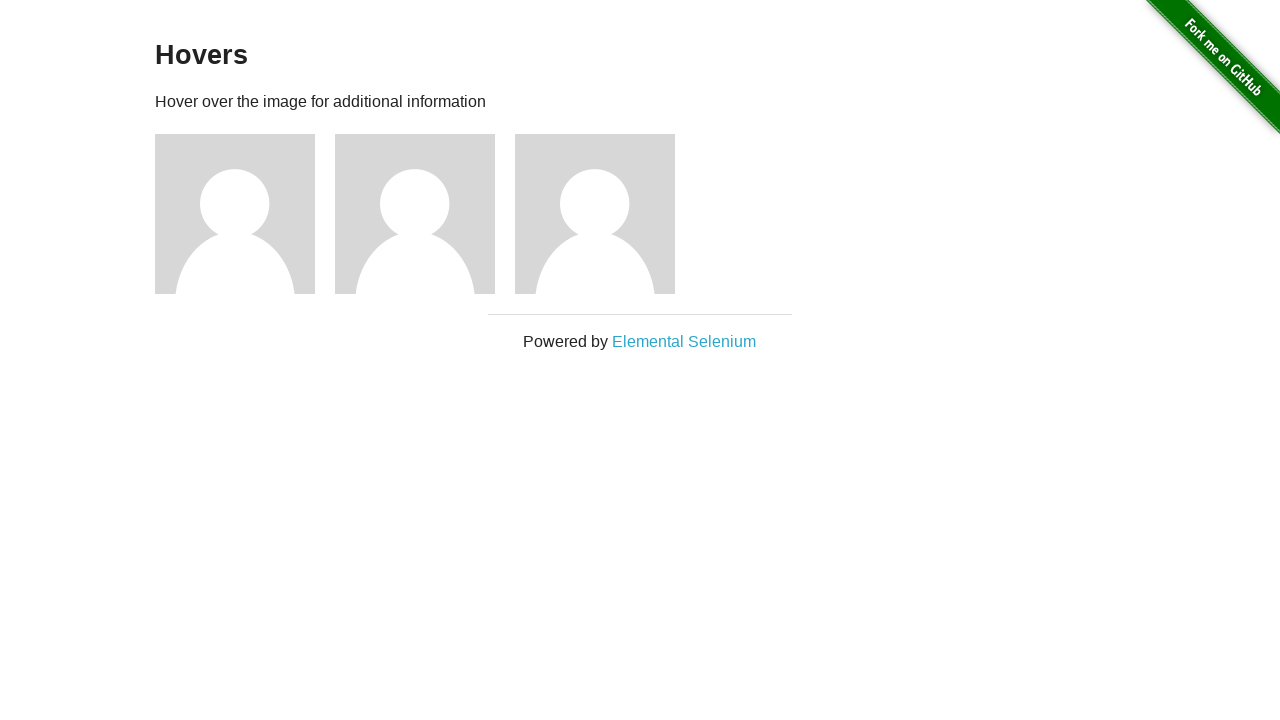

Located all avatar figure elements
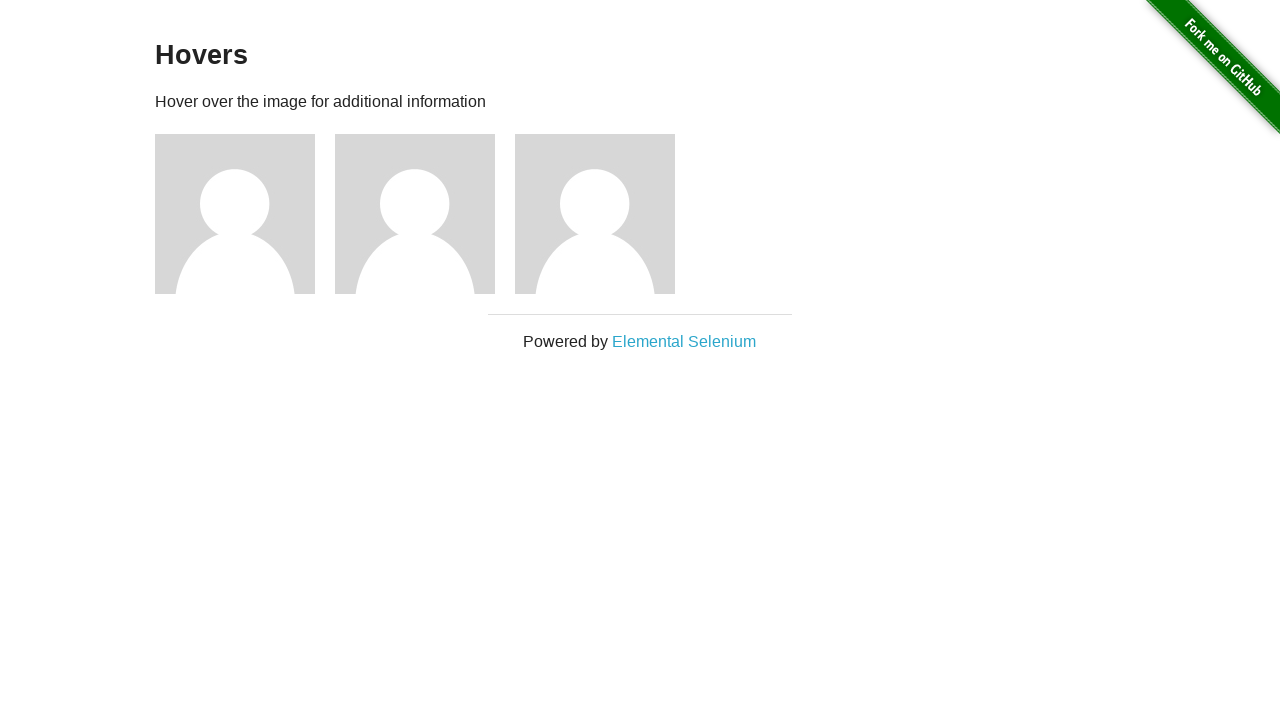

Hovered over first user avatar at (245, 214) on .figure >> nth=0
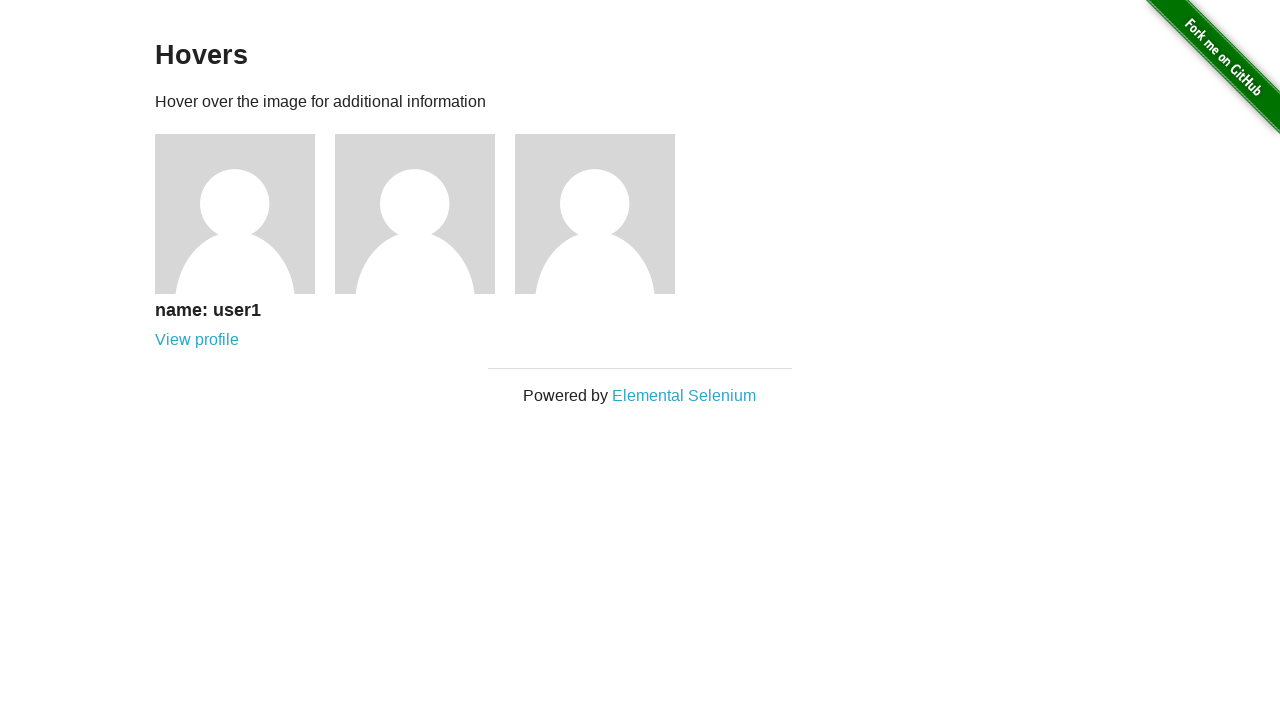

First avatar username text appeared on hover
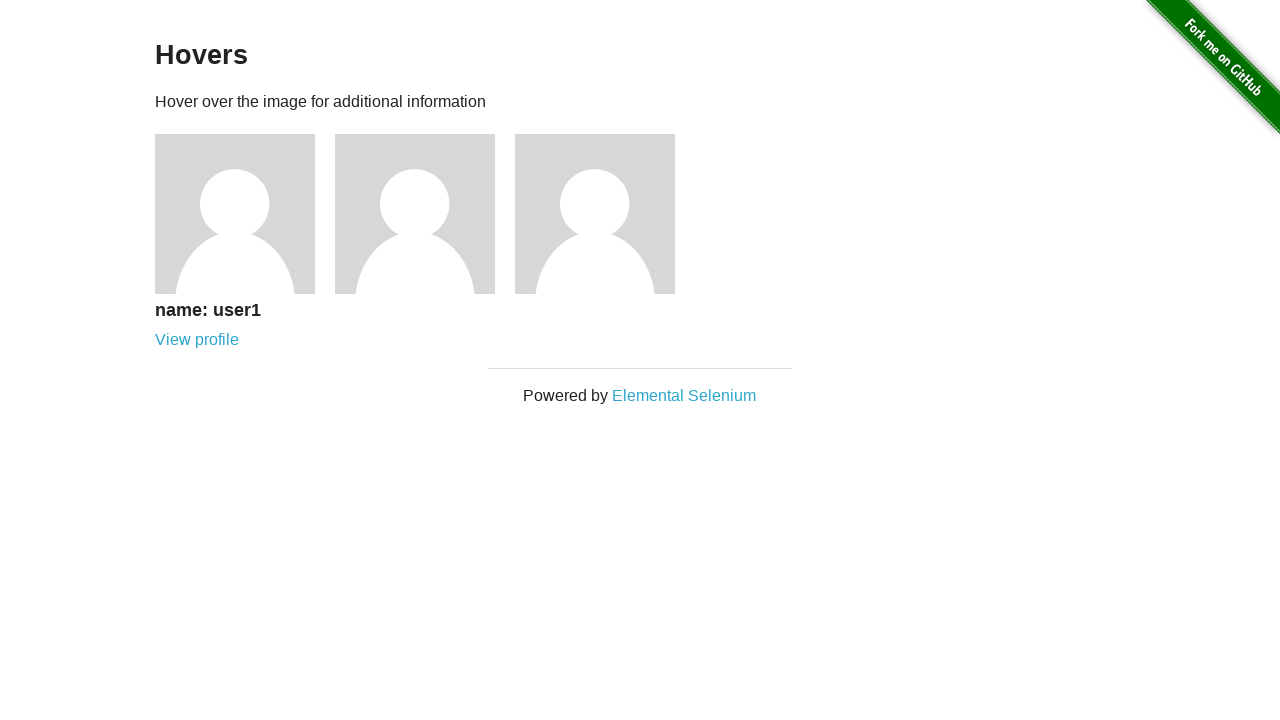

Hovered over second user avatar at (425, 214) on .figure >> nth=1
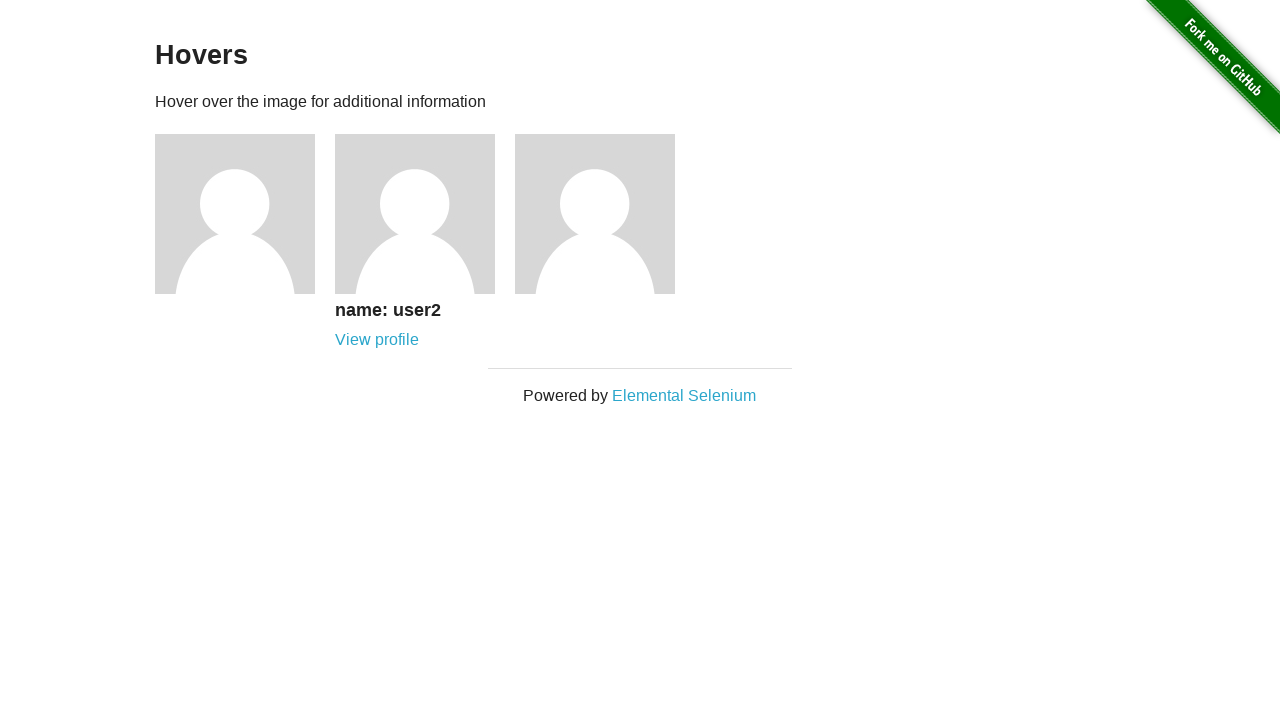

Second avatar username text appeared on hover
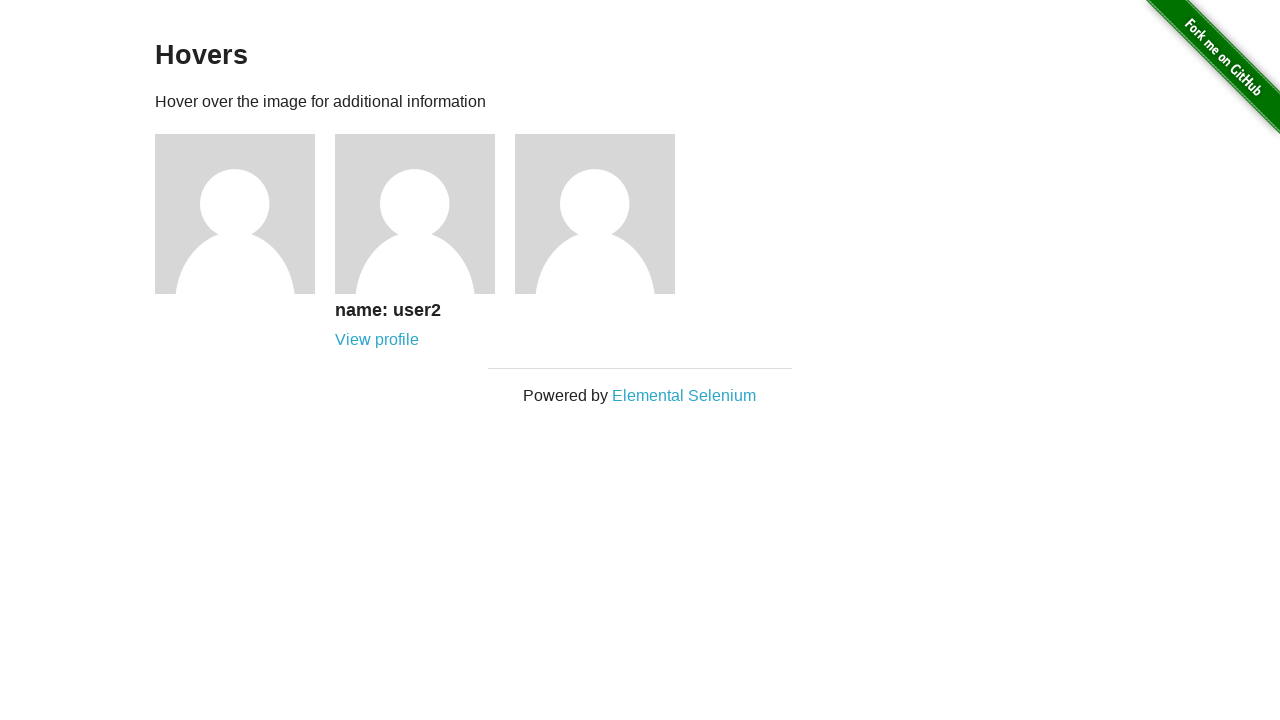

Hovered over third user avatar at (605, 214) on .figure >> nth=2
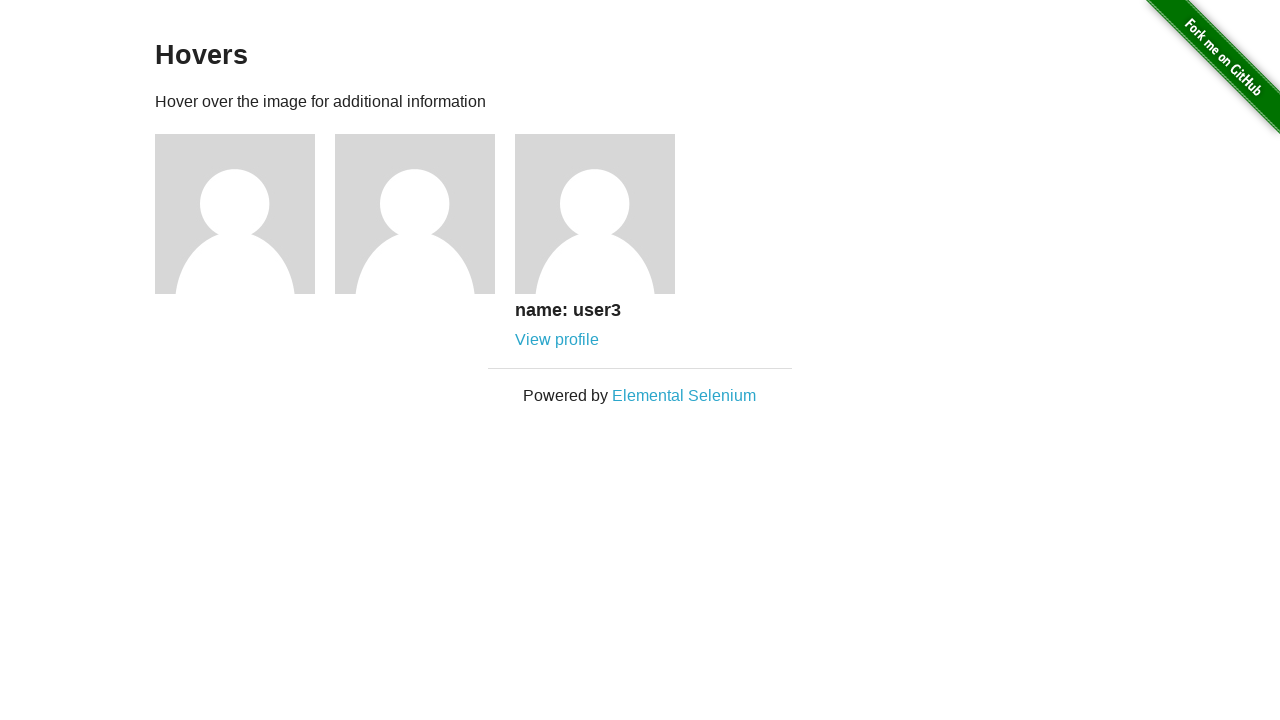

Third avatar username text appeared on hover
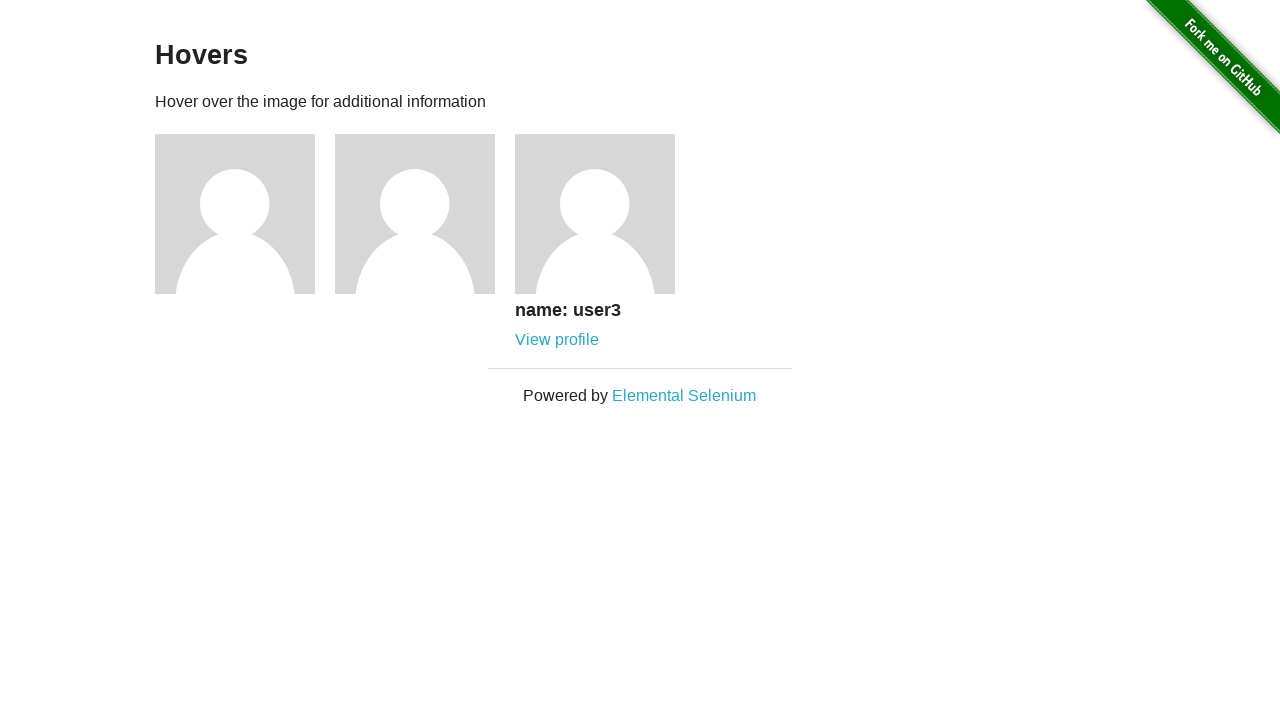

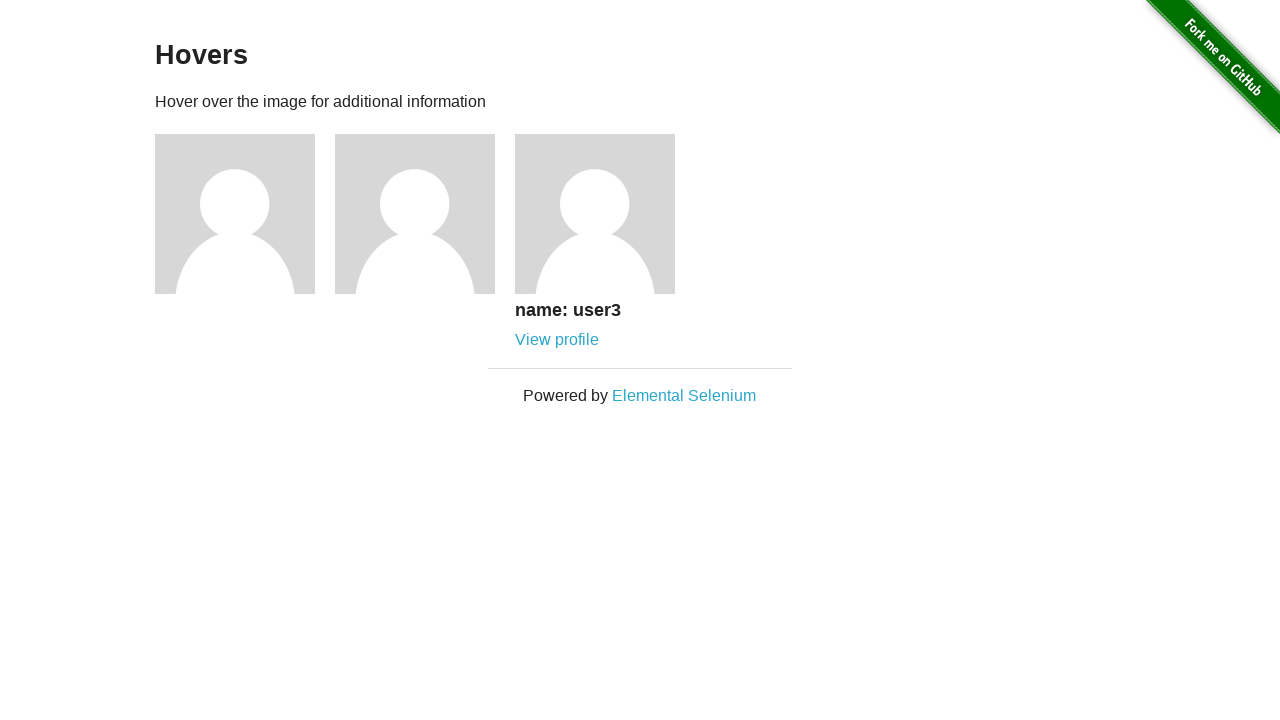